Tests an e-commerce flow by adding multiple products to cart, proceeding to checkout, and applying a promo code

Starting URL: https://rahulshettyacademy.com/seleniumPractise/#/

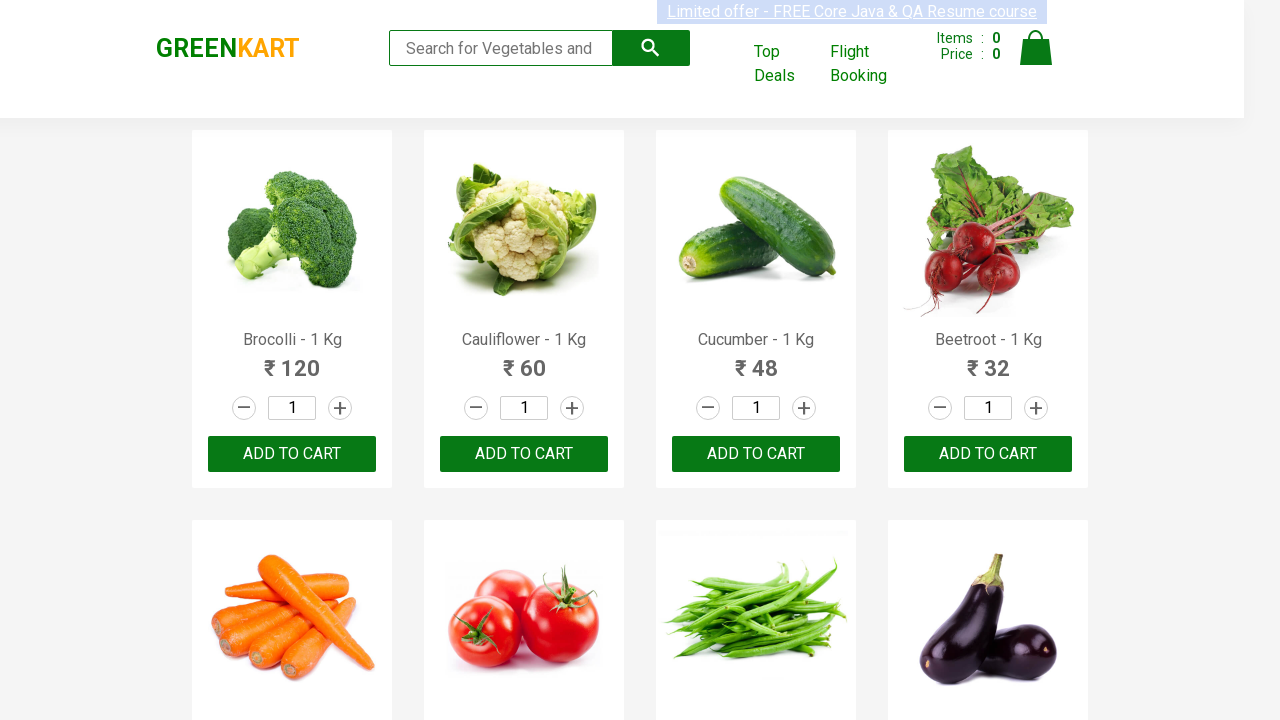

Retrieved all product names from the catalog
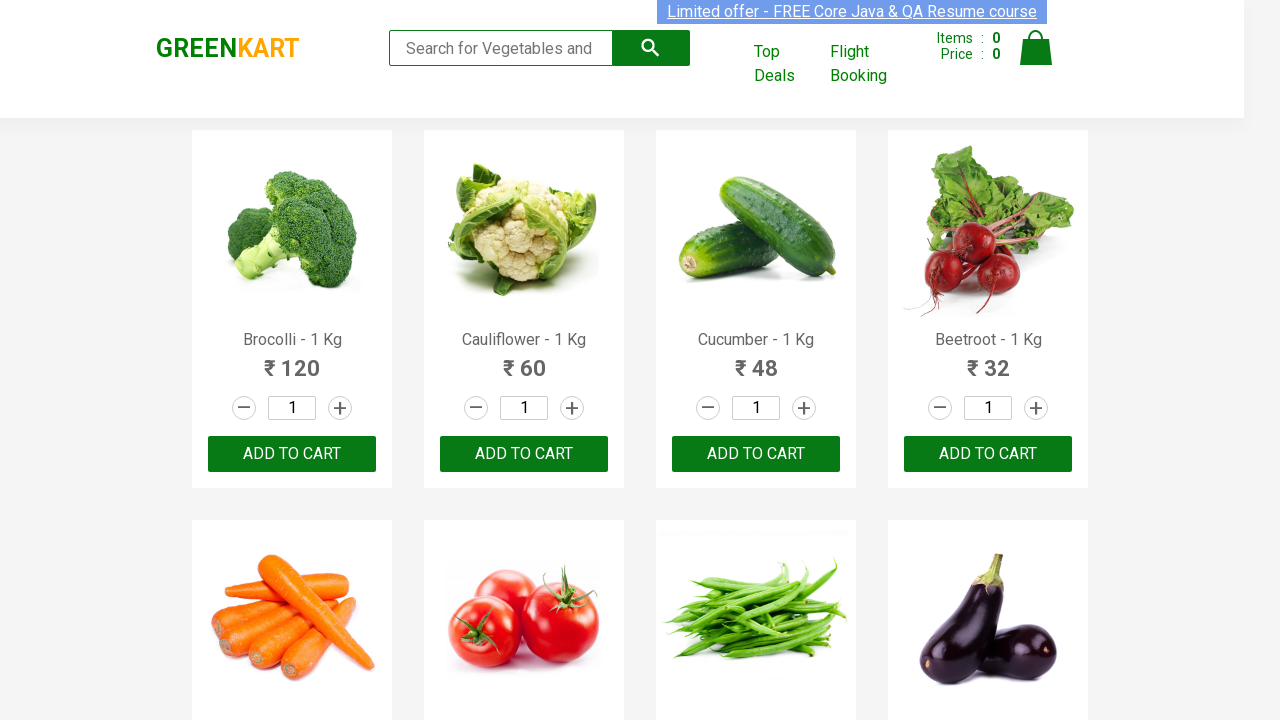

Located all add to cart buttons
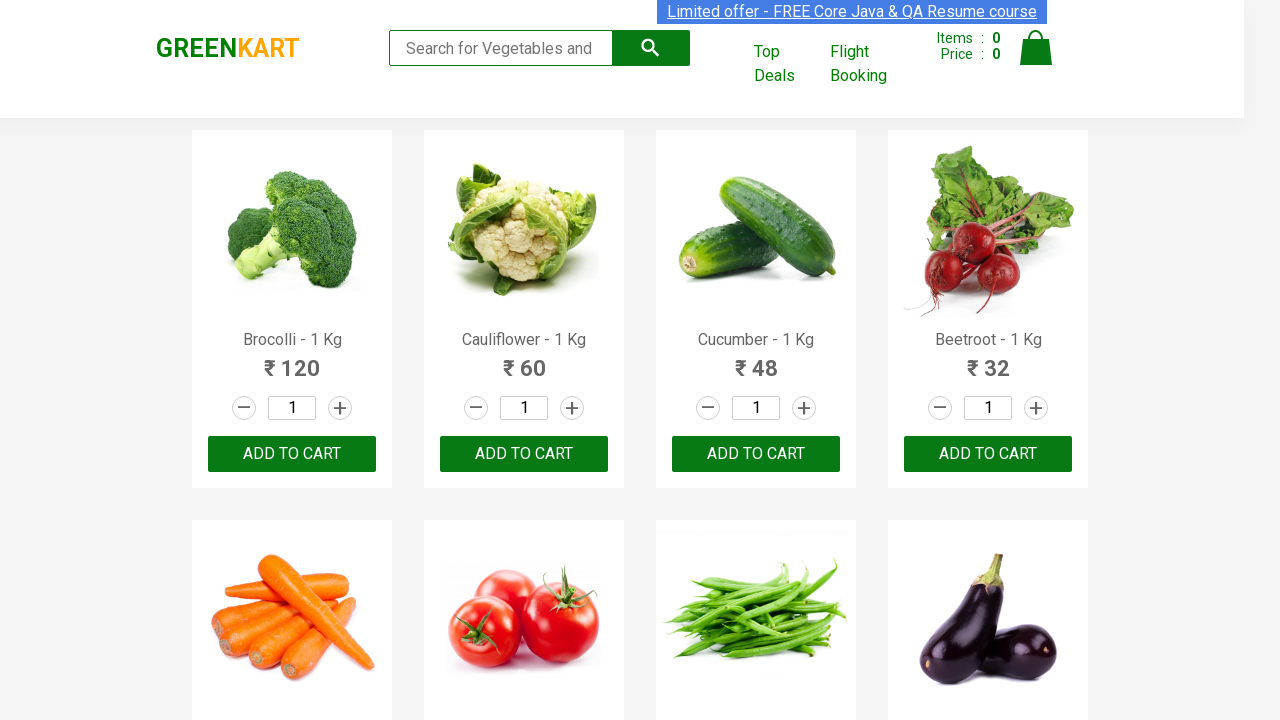

Added Brocolli to cart at (292, 454) on div.product-action button >> nth=0
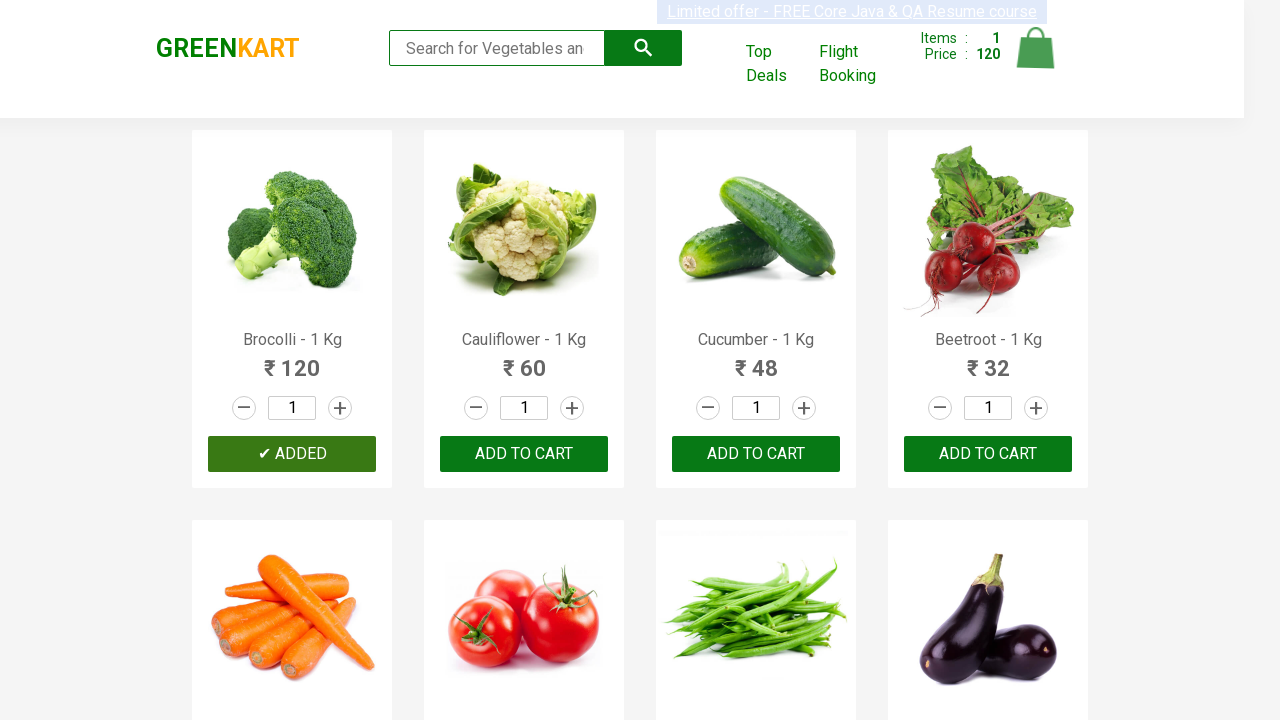

Added Cucumber to cart at (756, 454) on div.product-action button >> nth=2
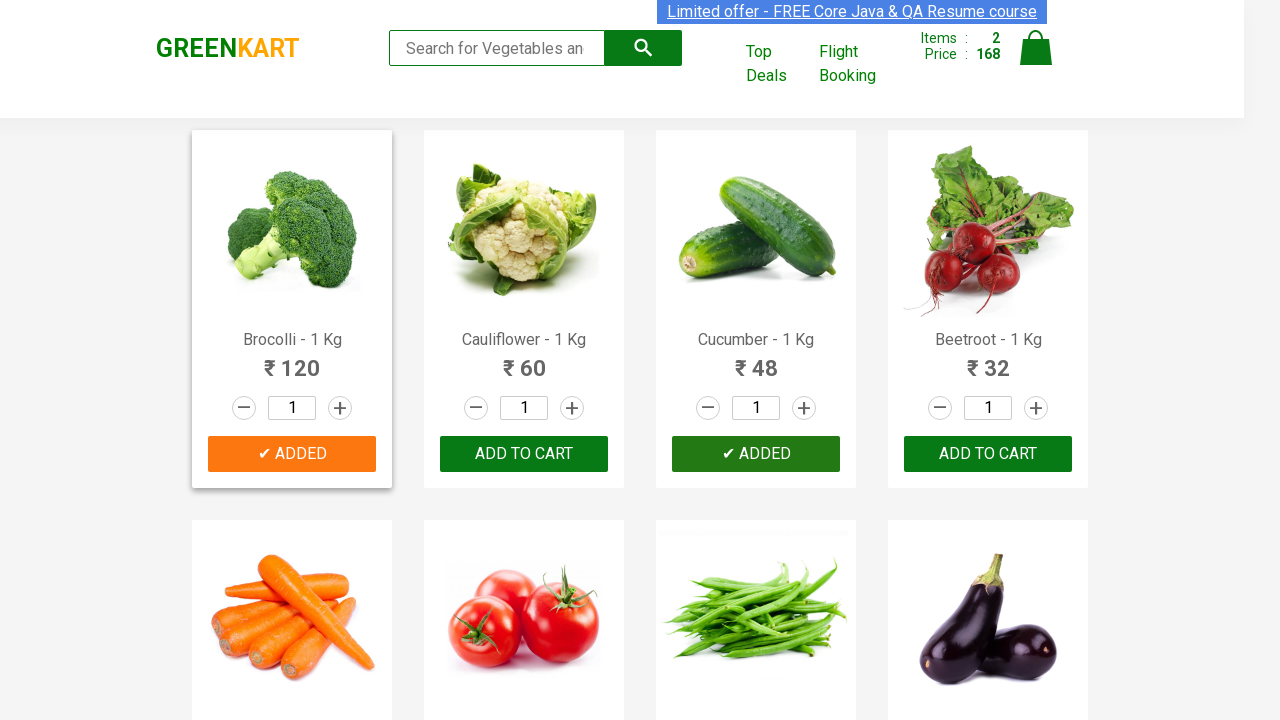

Added Tomato to cart at (524, 360) on div.product-action button >> nth=5
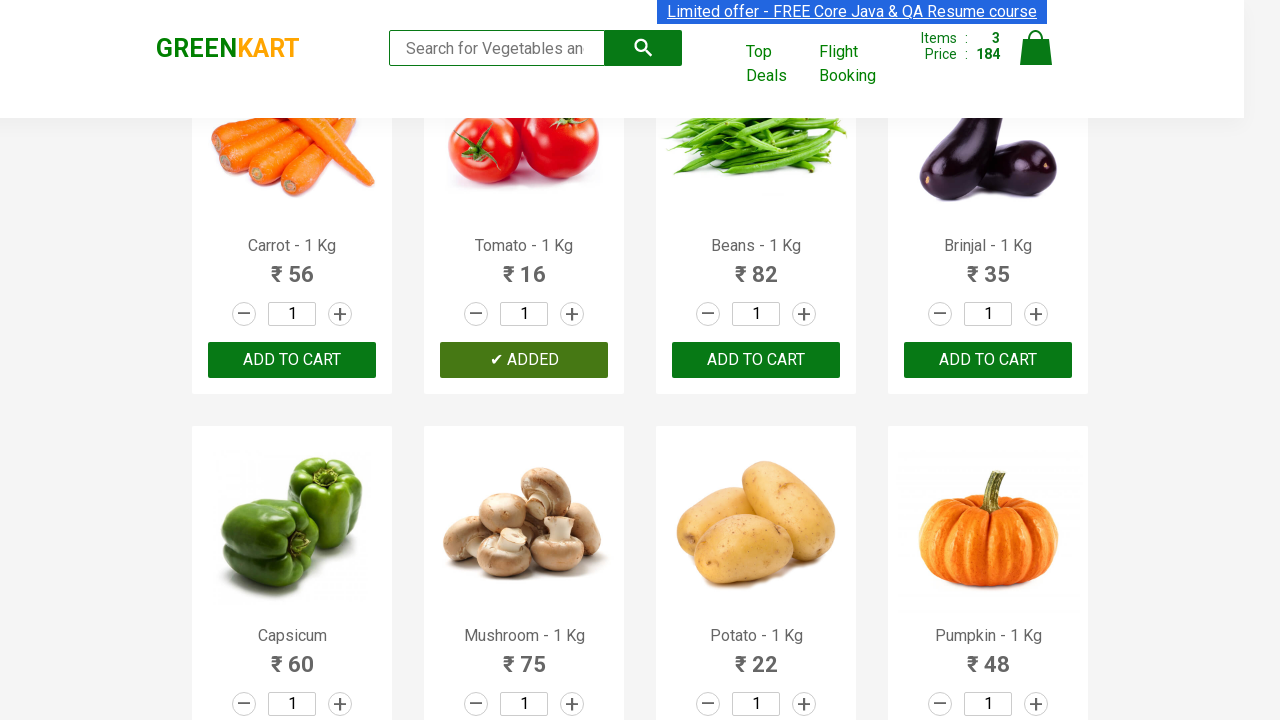

Clicked on cart icon to view shopping cart at (1036, 48) on .cart-icon img
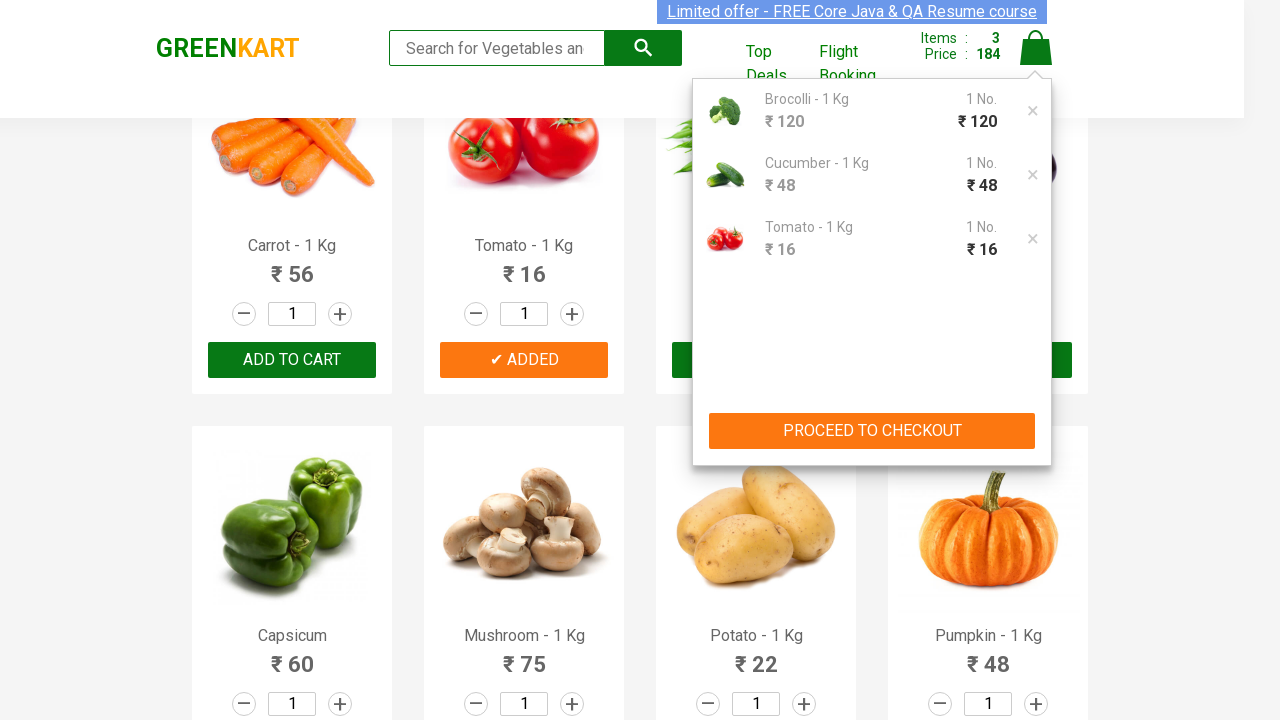

Clicked PROCEED TO CHECKOUT button at (872, 431) on xpath=//button[text()='PROCEED TO CHECKOUT']
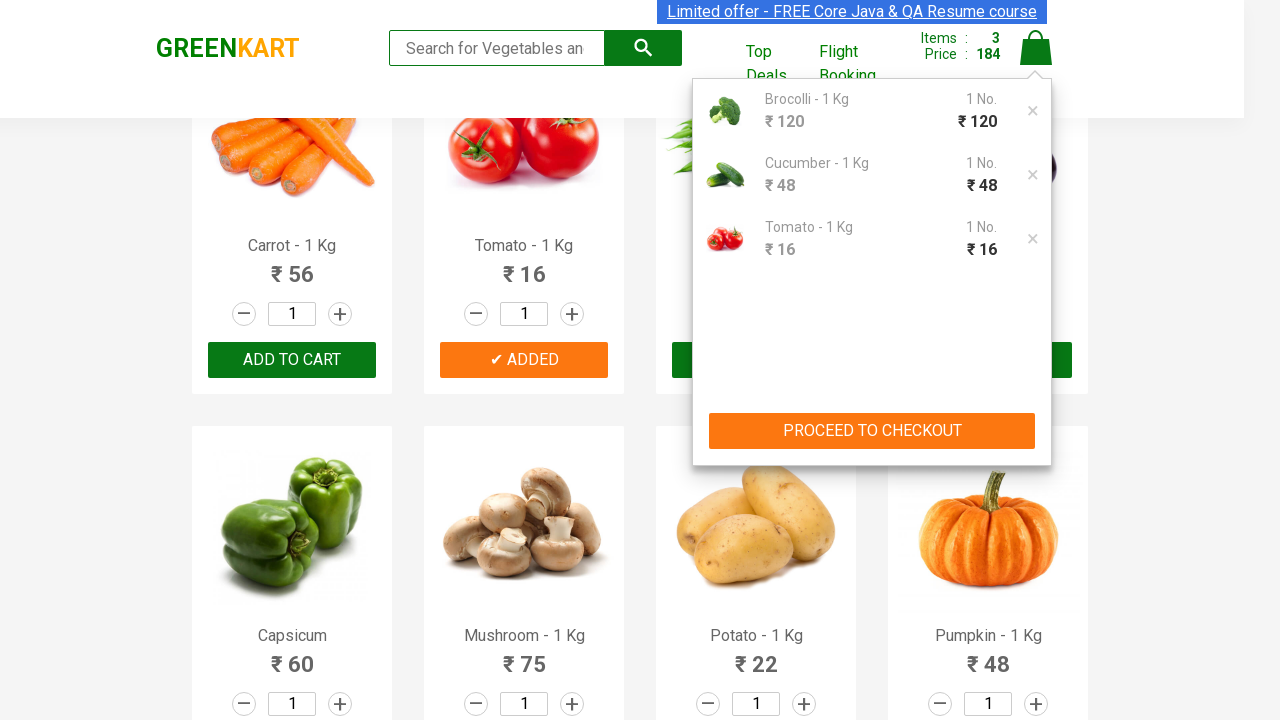

Entered promo code 'rahulshettyacademy' on .promoCode
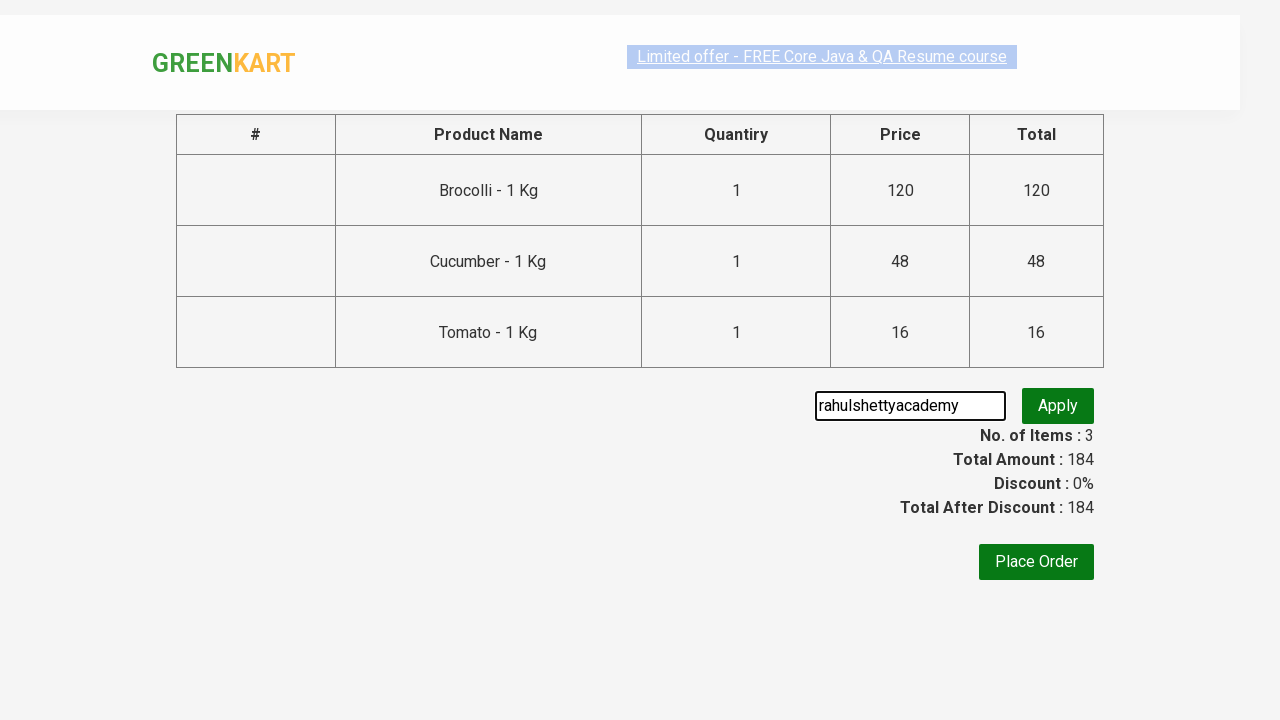

Clicked button to apply promo code at (1058, 406) on .promoBtn
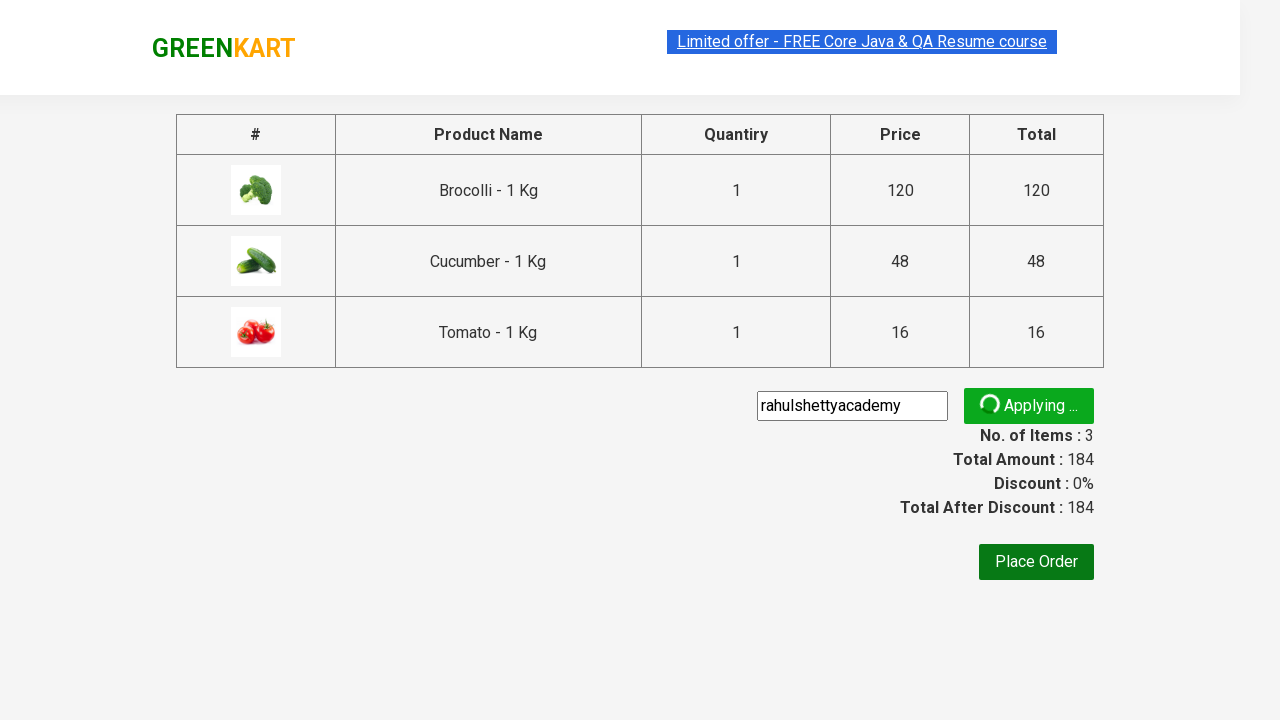

Promo code validation message appeared
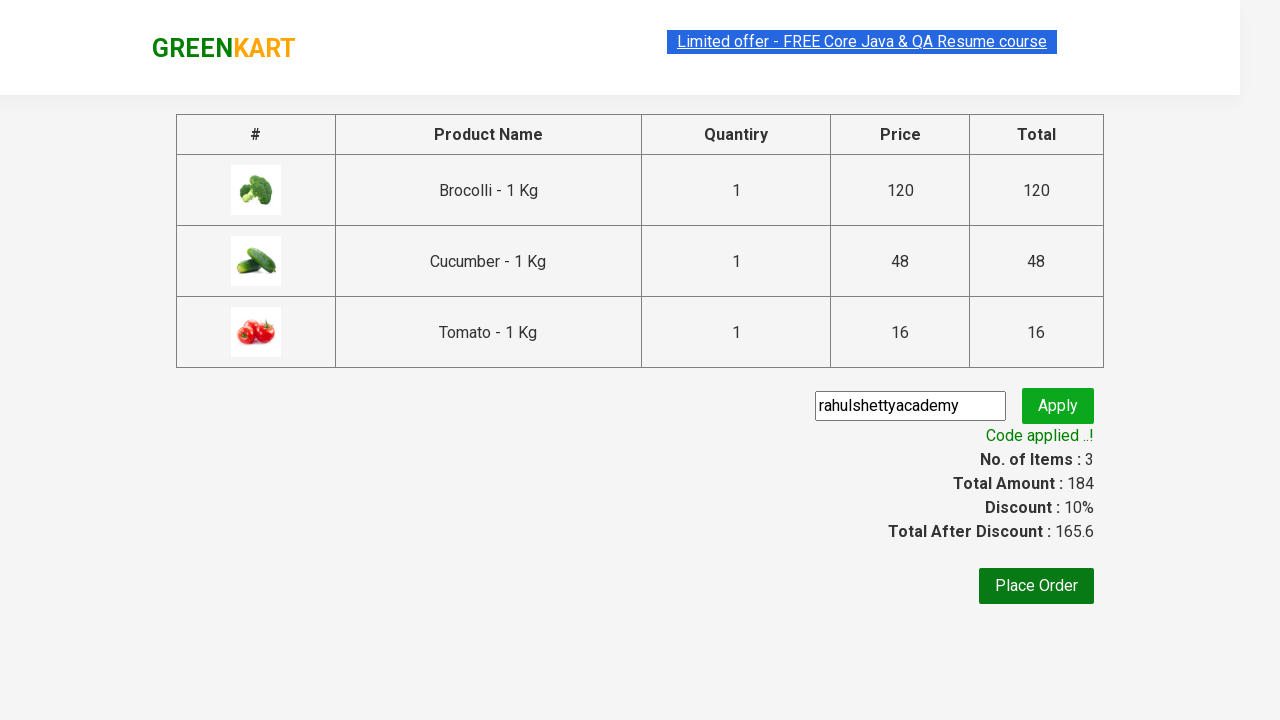

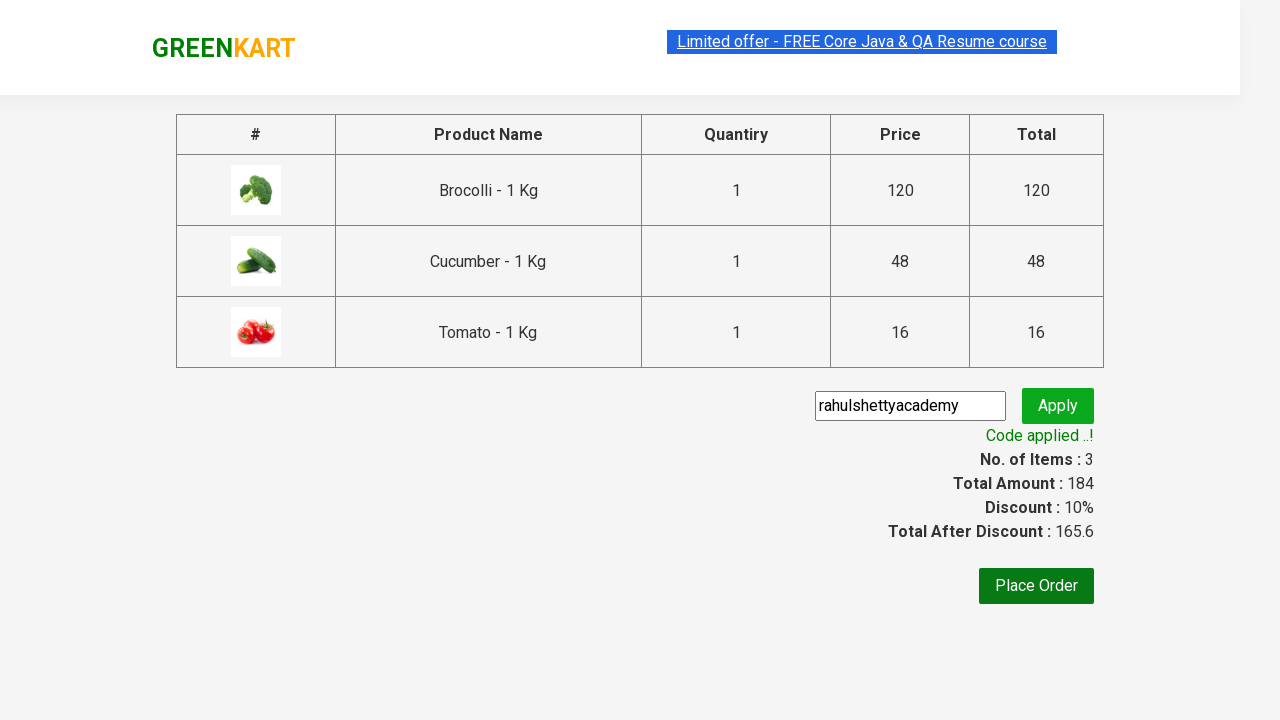